Tests error message when attempting to login with a locked out user account

Starting URL: https://www.saucedemo.com/

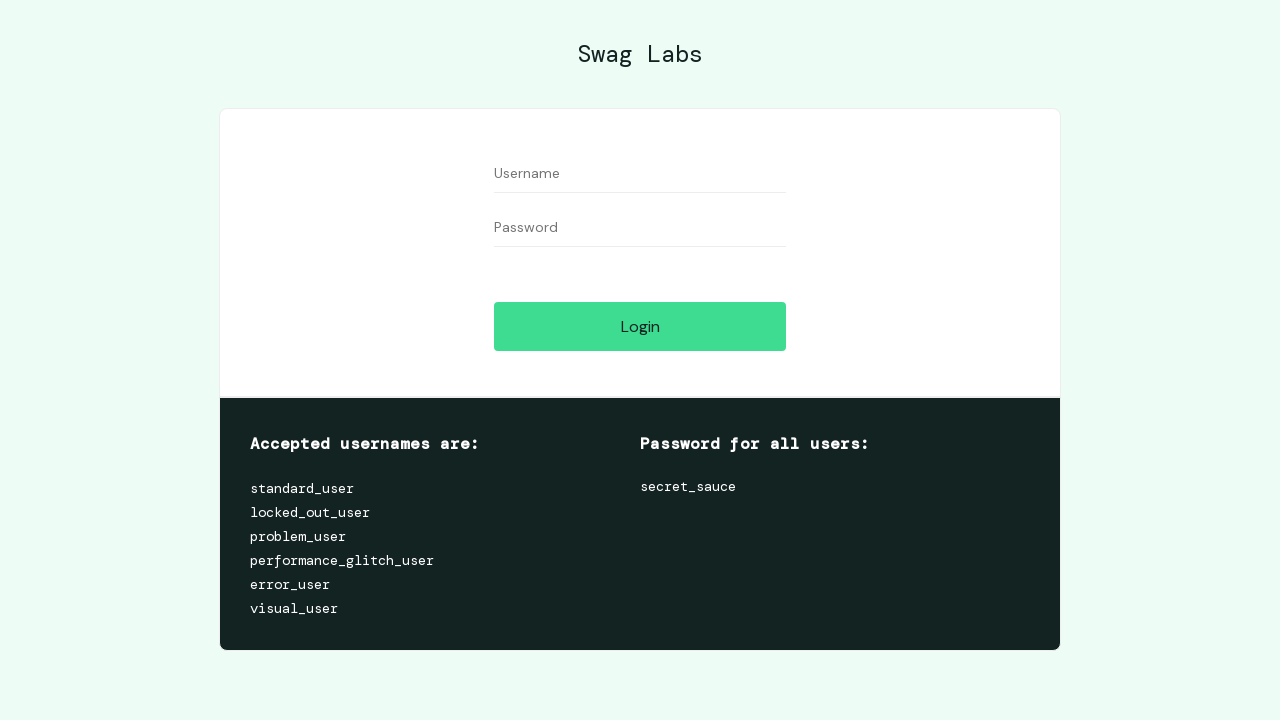

Filled username field with 'locked_out_user' on #user-name
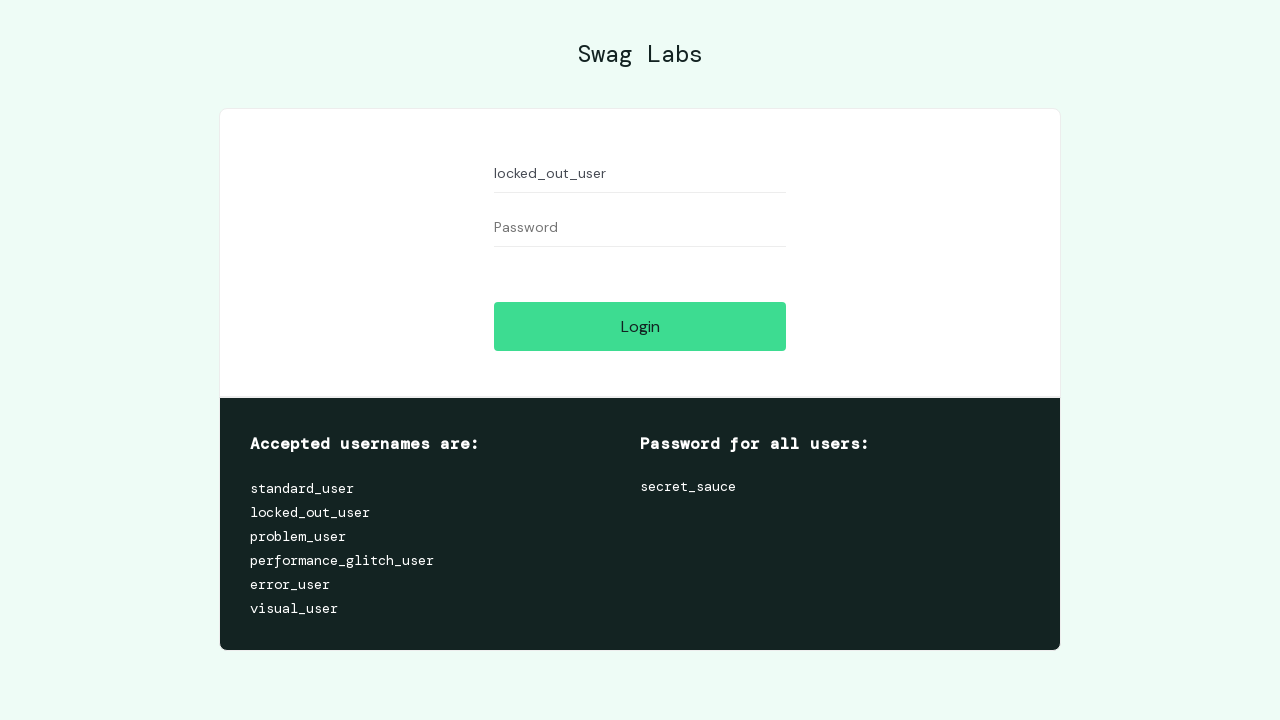

Filled password field with 'secret_sauce' on #password
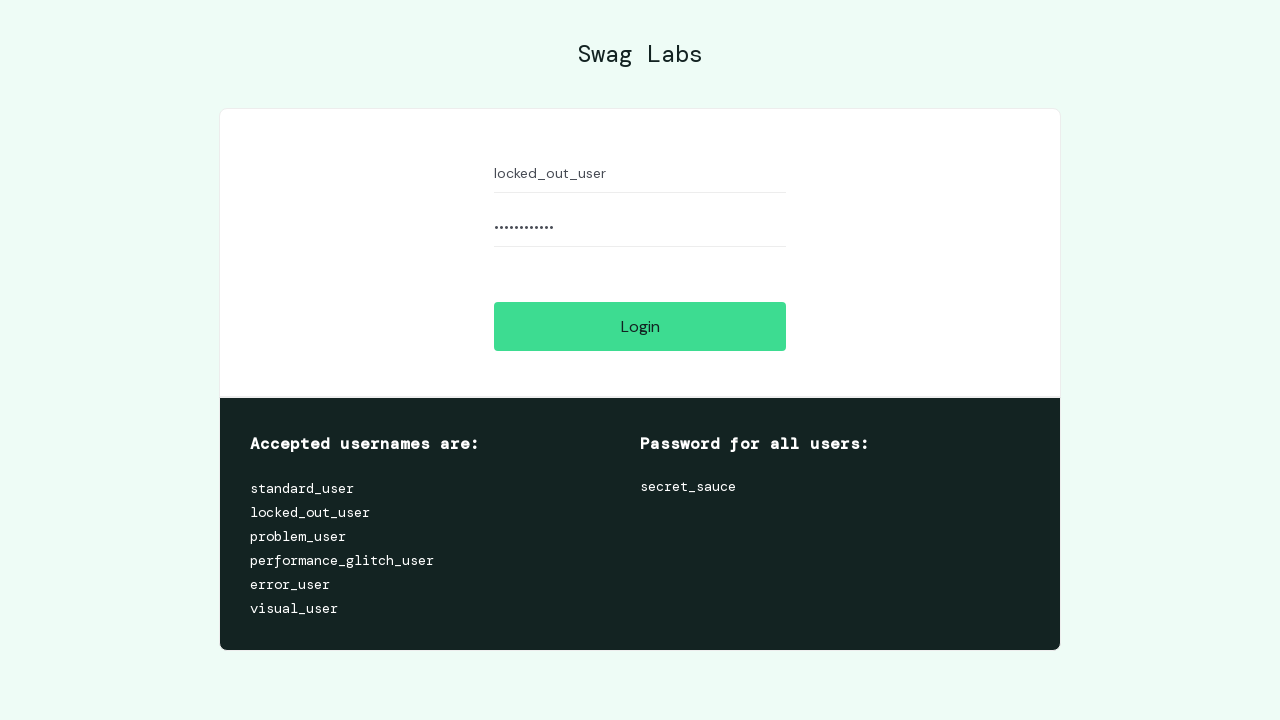

Clicked login button to attempt authentication at (640, 326) on #login-button
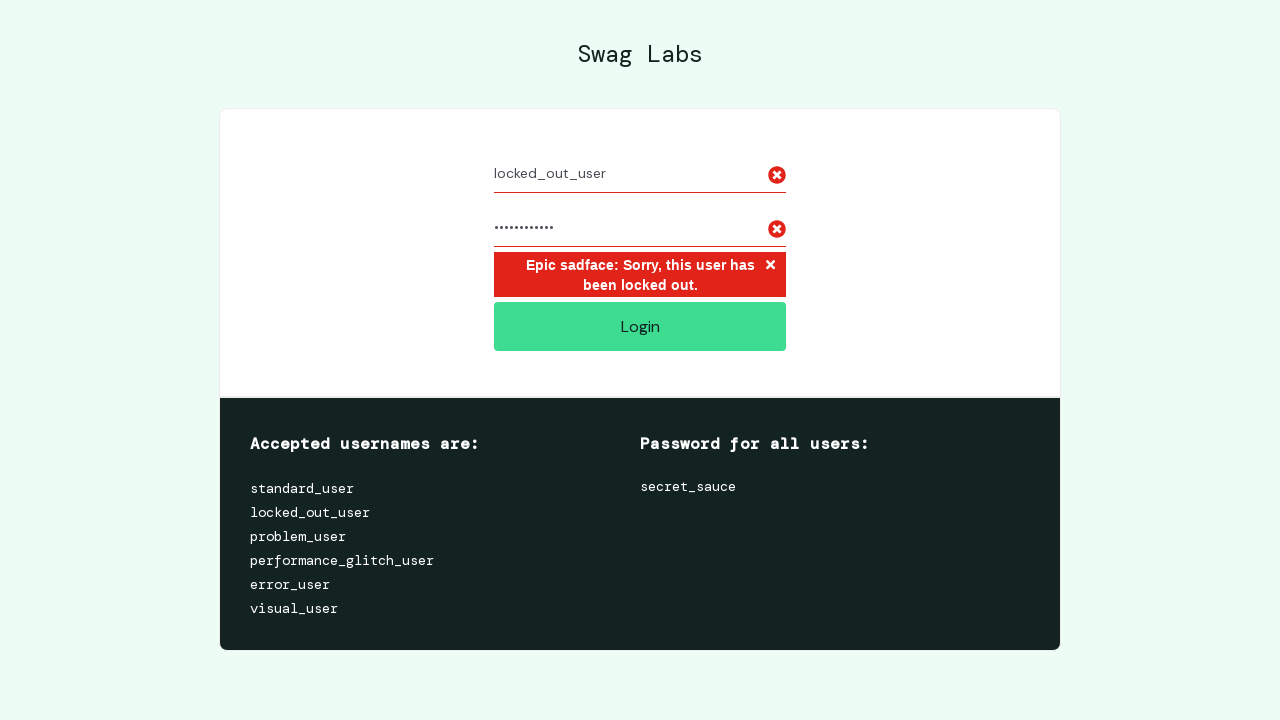

Error message container appeared indicating account is locked
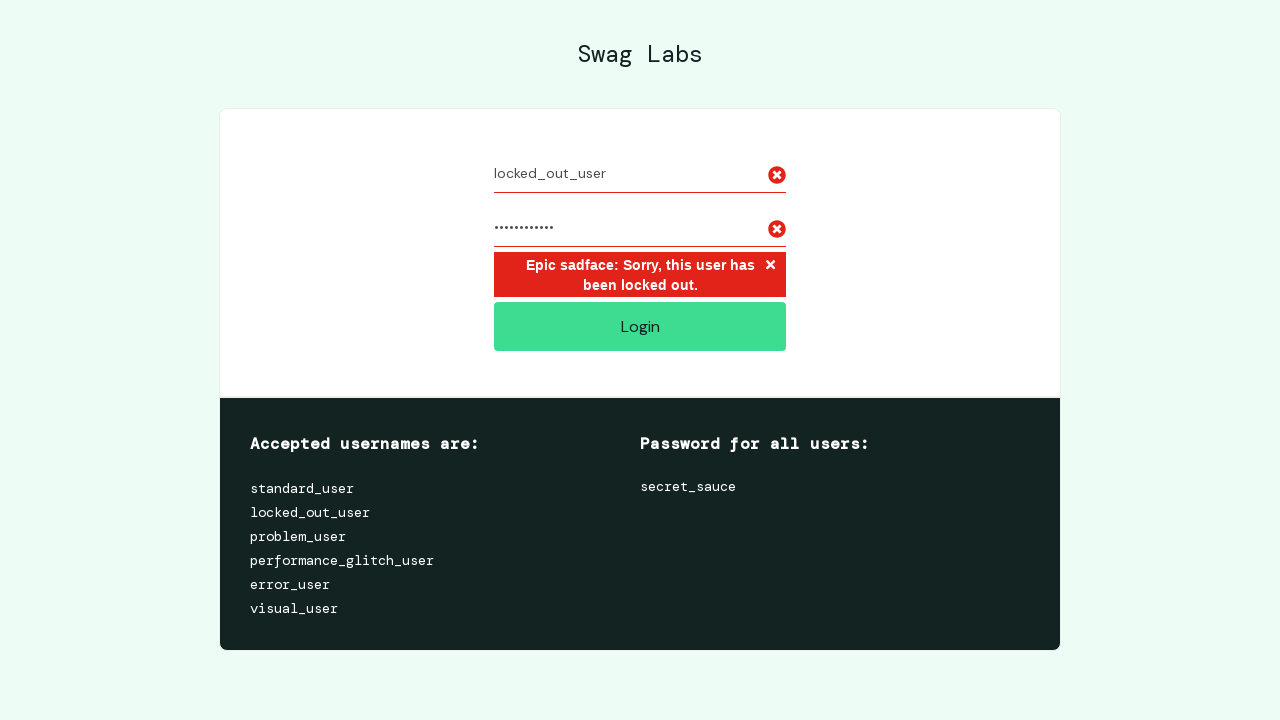

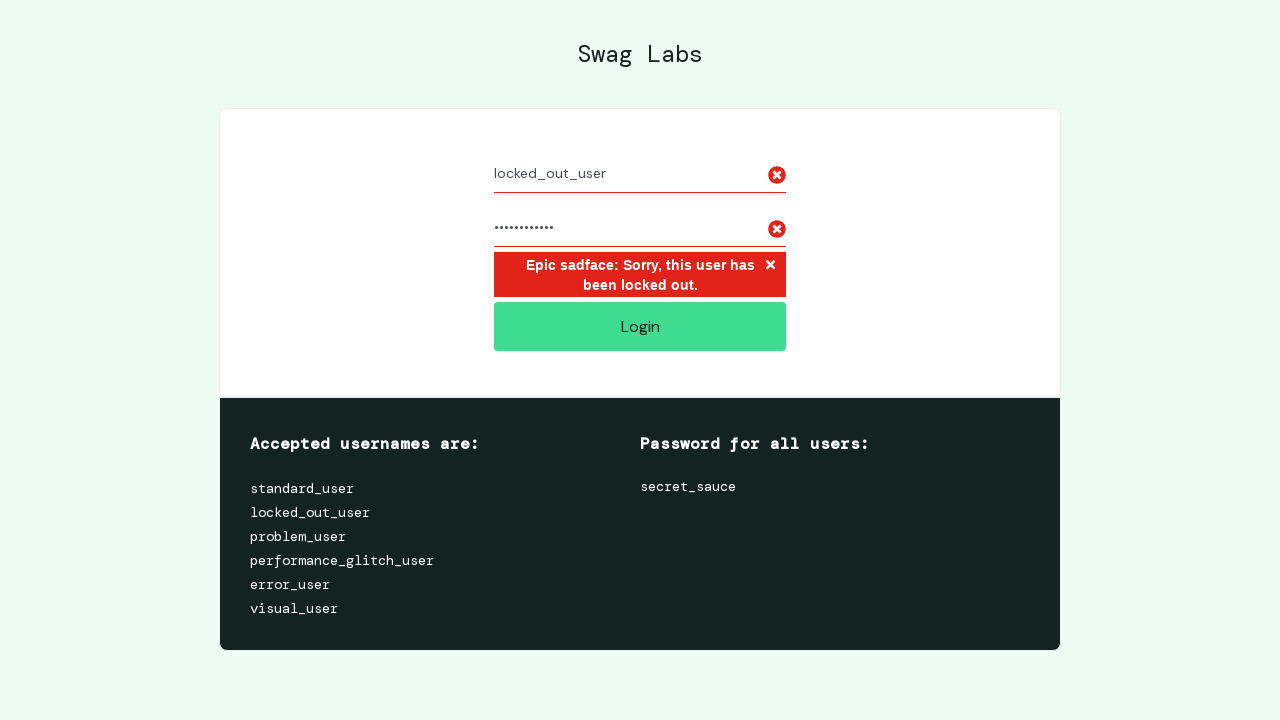